Tests mouse hover functionality by hovering over the first avatar on the page and verifying that additional user information (caption) is displayed when hovered.

Starting URL: http://the-internet.herokuapp.com/hovers

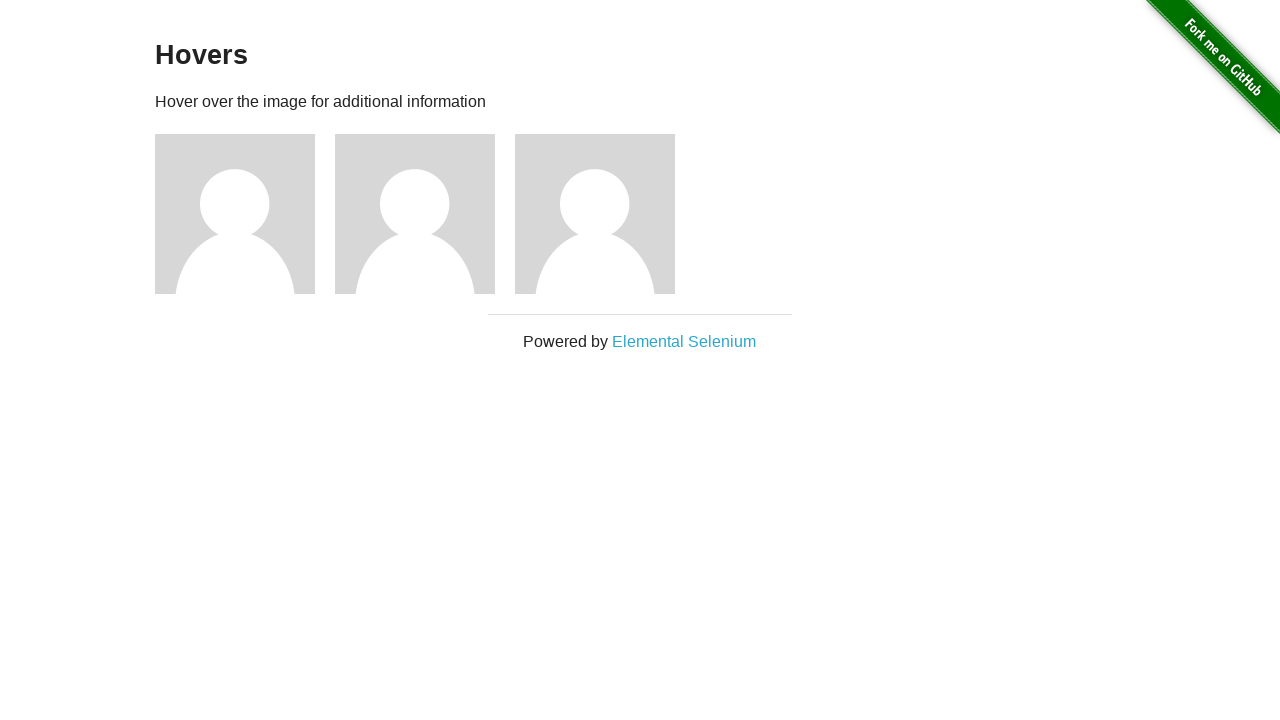

Located the first avatar figure element
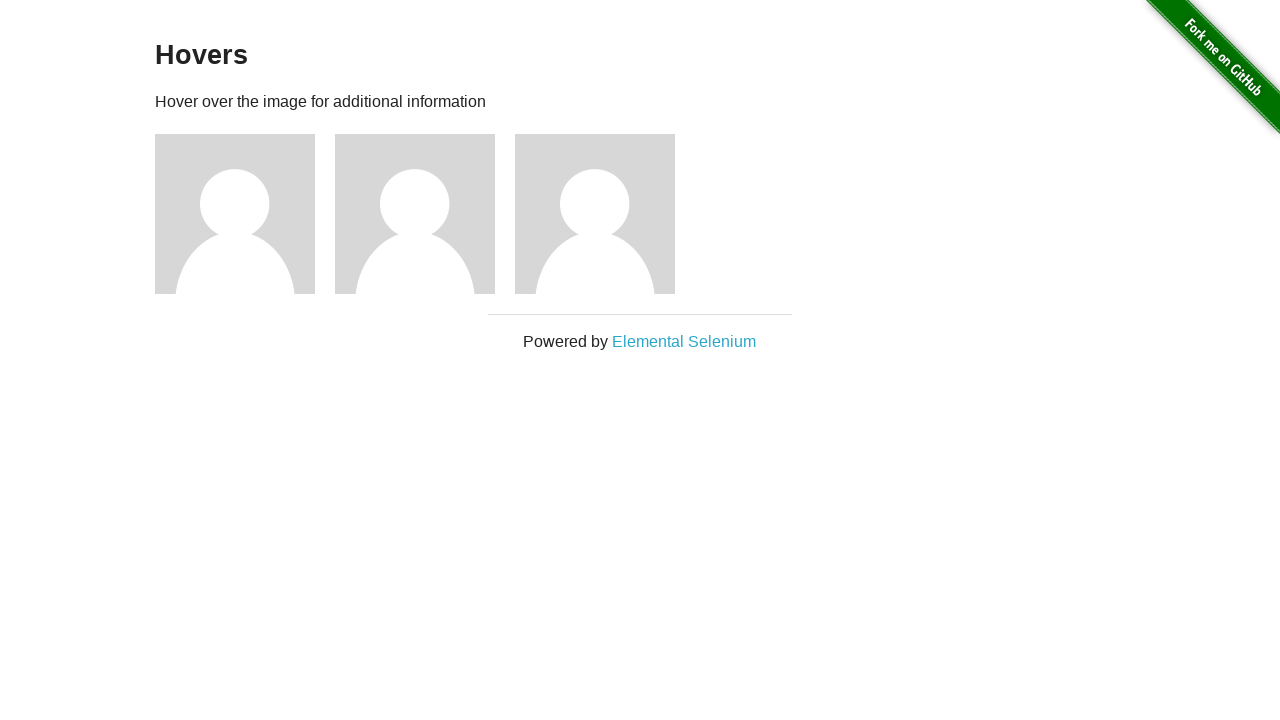

Hovered over the first avatar at (245, 214) on .figure >> nth=0
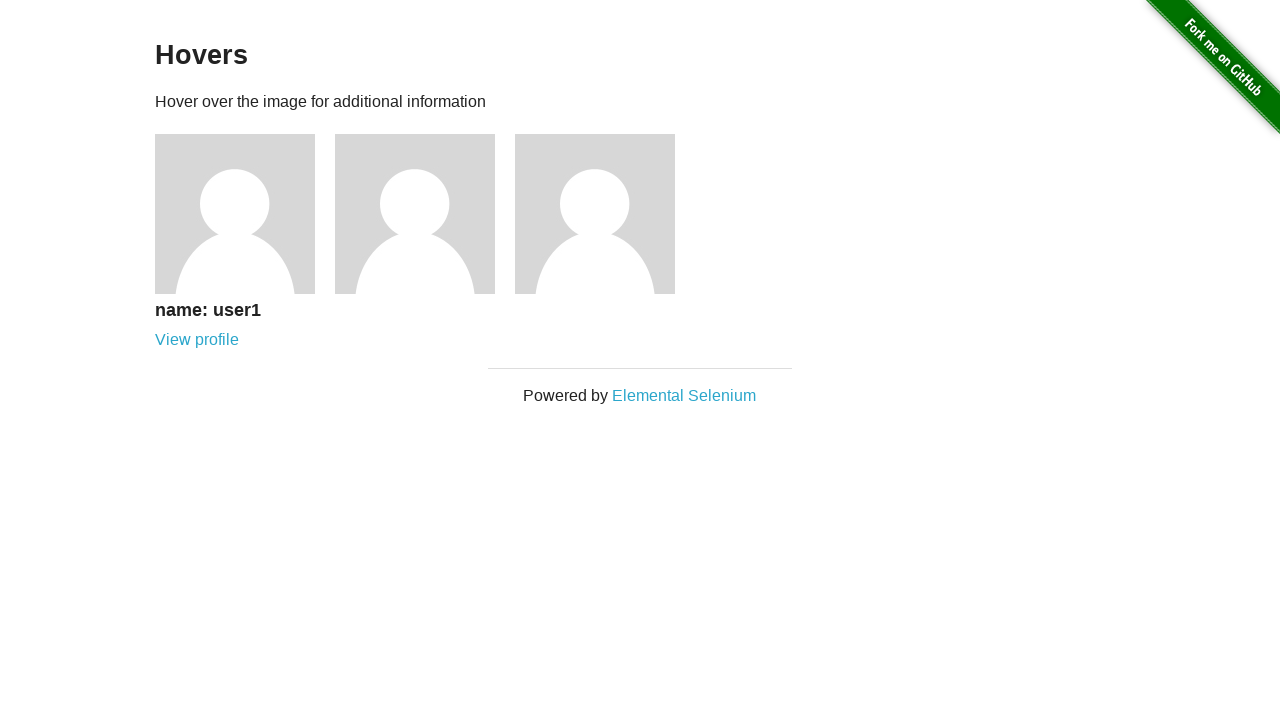

Located the caption element
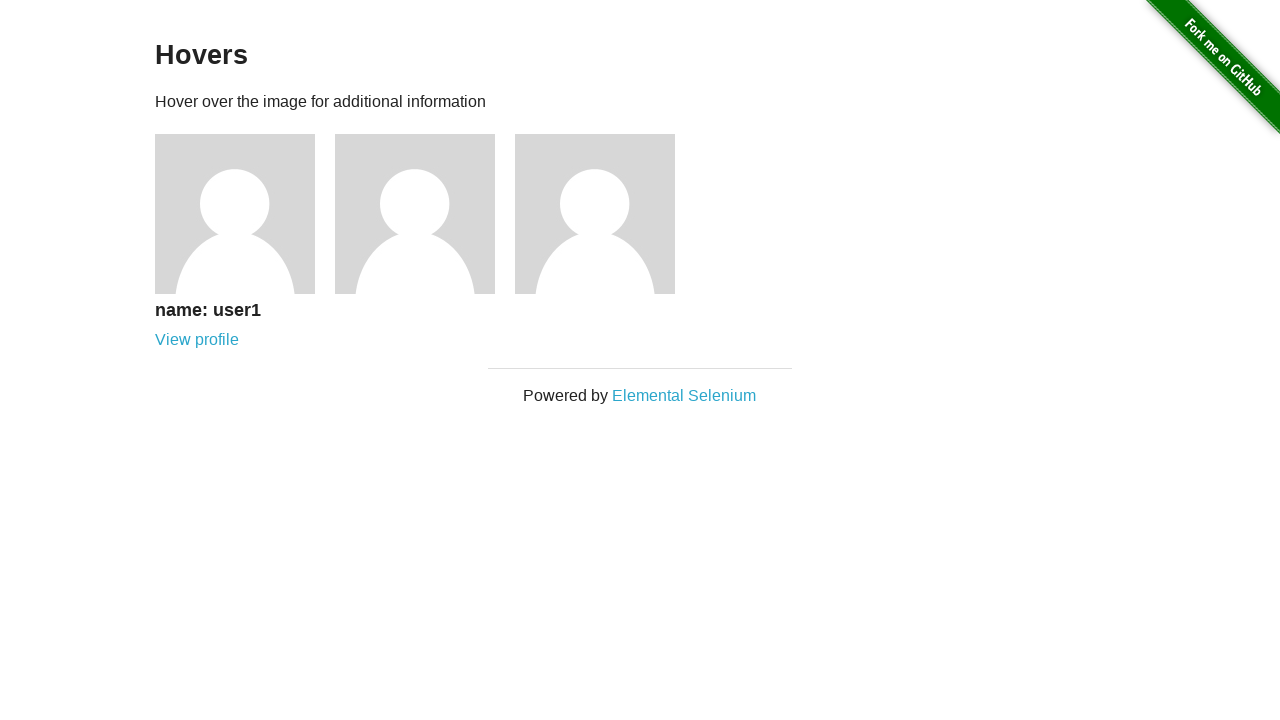

Verified that caption is visible after hover
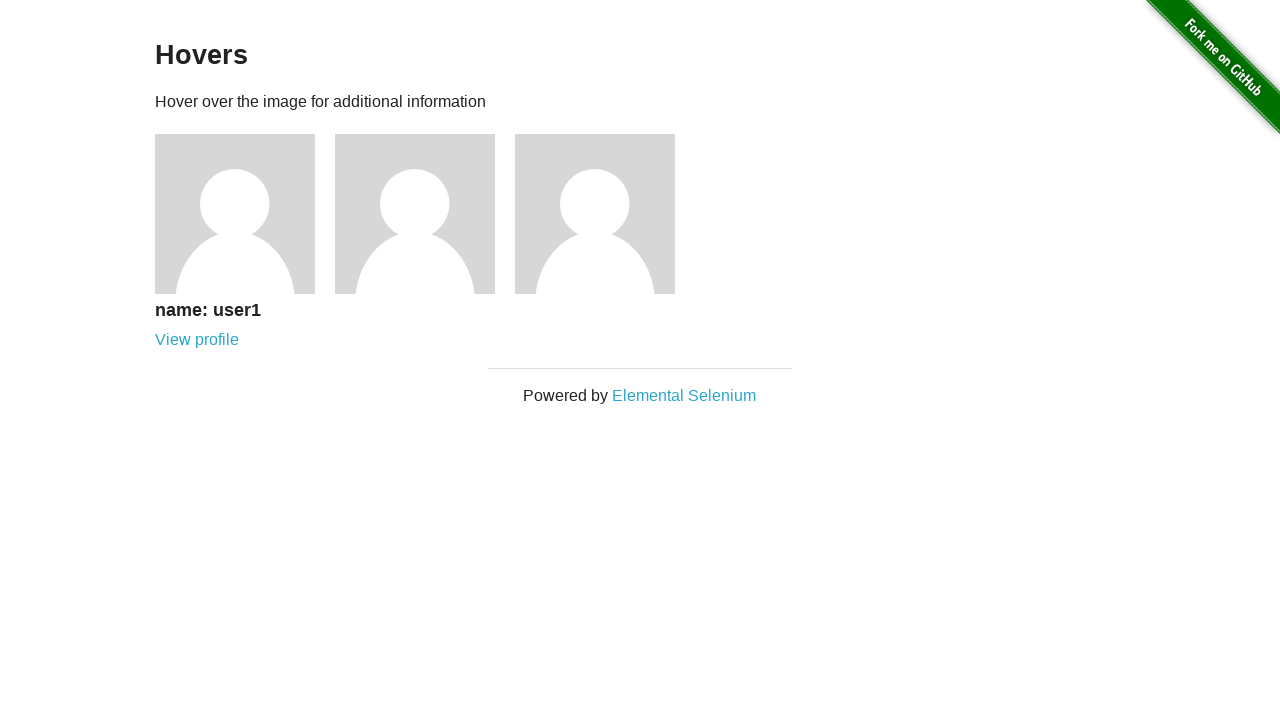

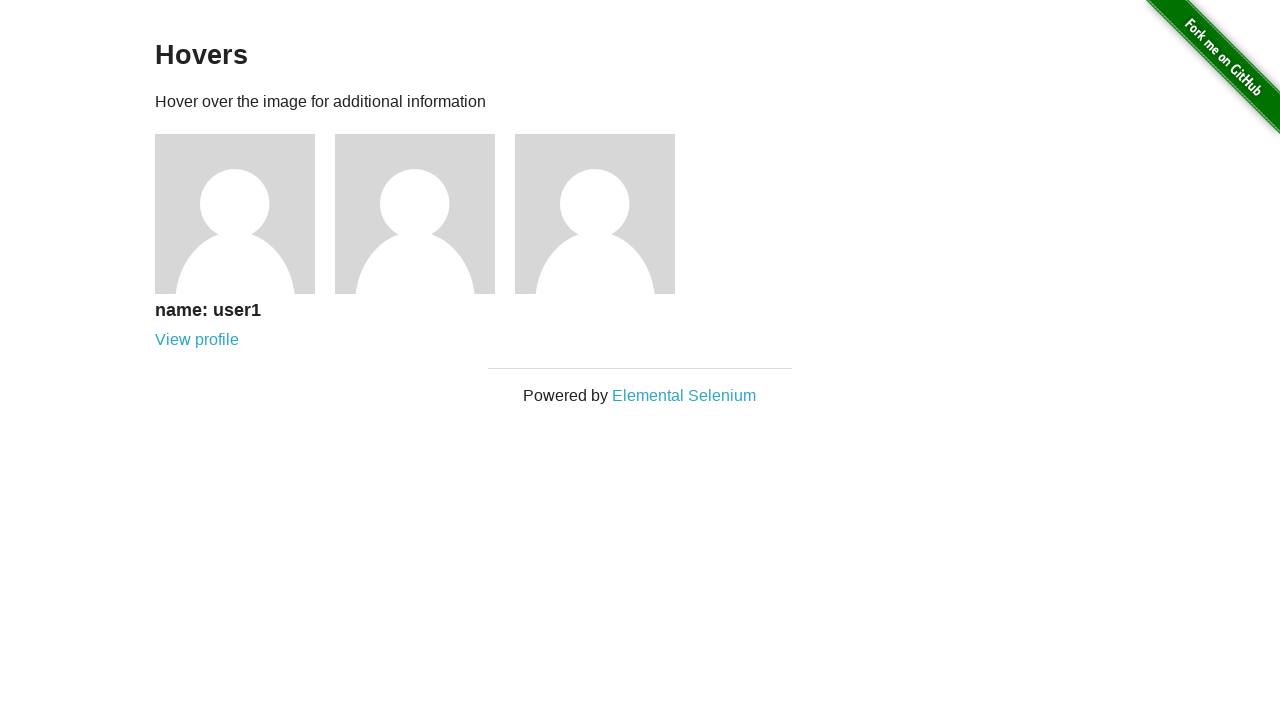